Tests the comment input functionality on the Sauce Labs guinea pig test page by filling a comment field, submitting it, and verifying the submitted comment appears

Starting URL: https://saucelabs.com/test/guinea-pig

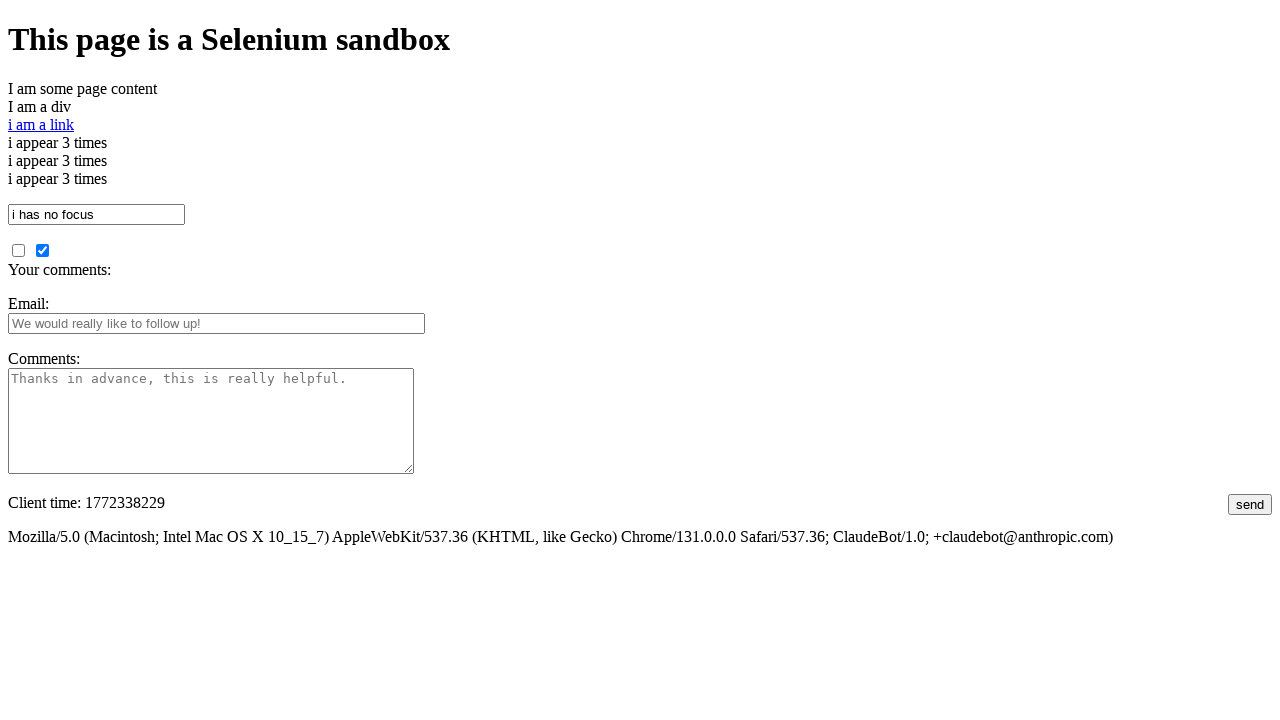

Filled comments textarea with test UUID on #comments
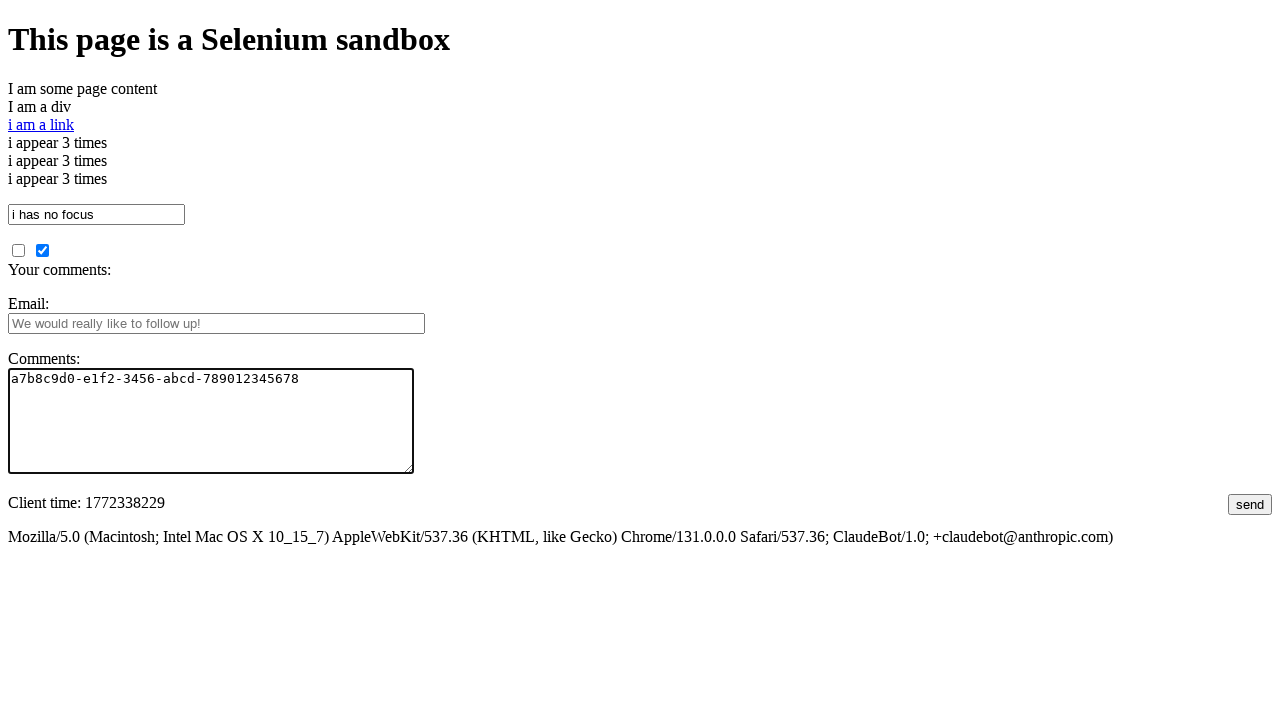

Clicked submit button to submit comment at (1250, 504) on #submit
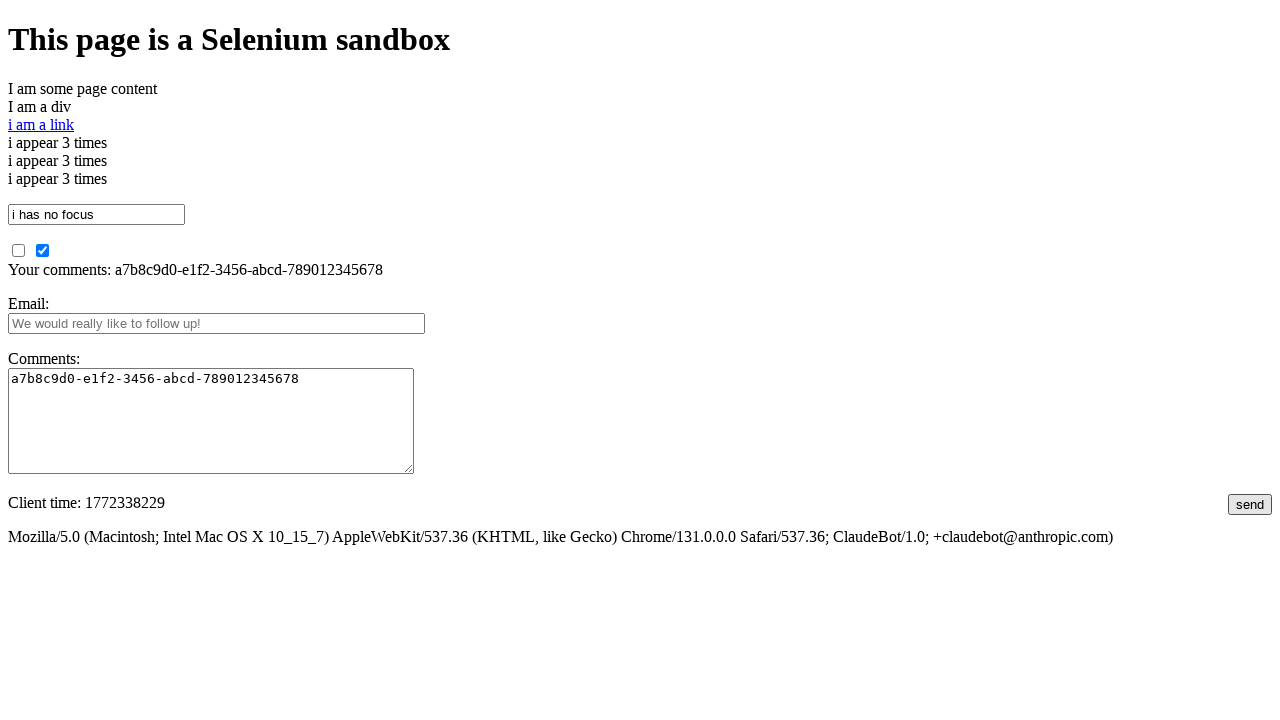

Verified submitted comment appears in the page
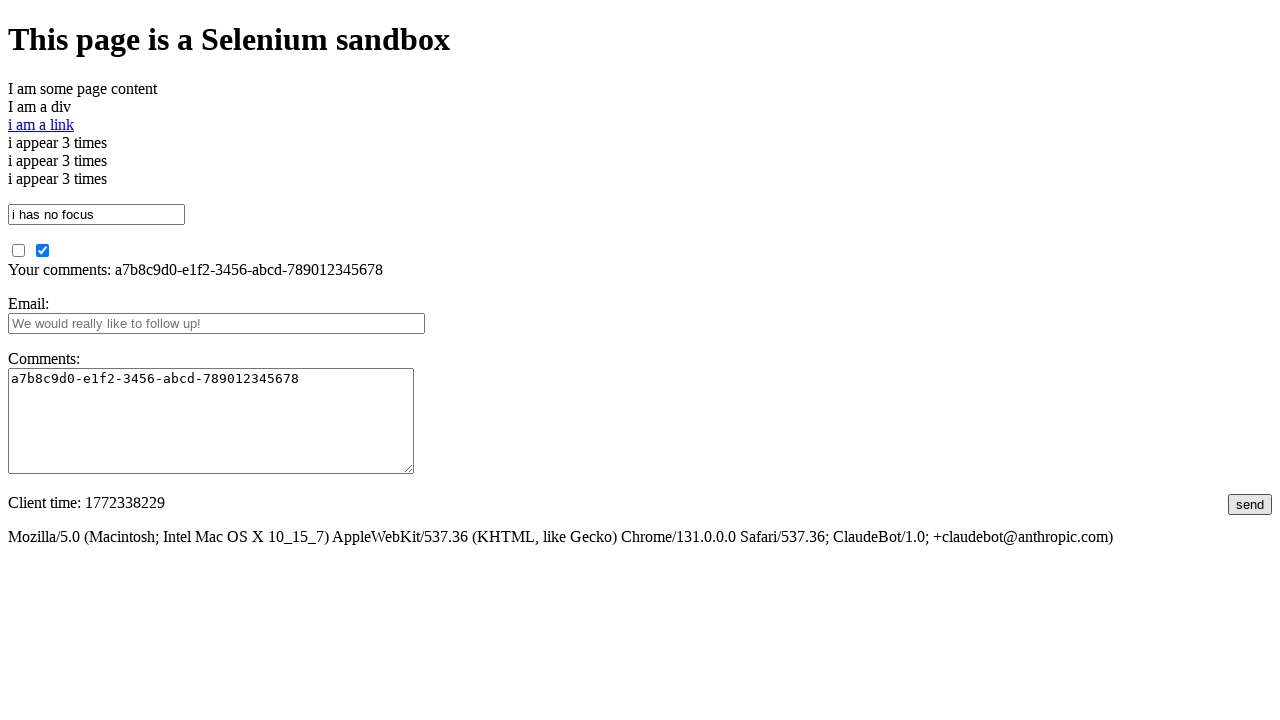

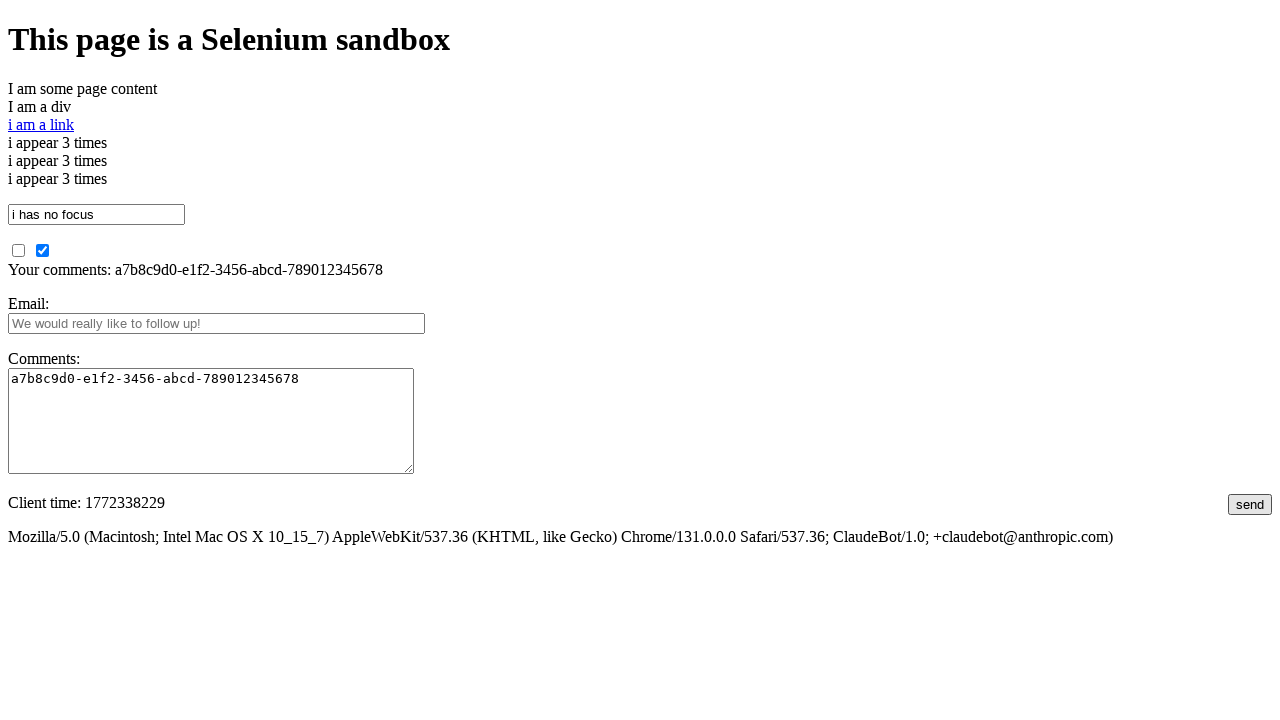